Tests product page functionality by navigating to a product page and adding multiple products to cart with different quantities (2 of product 1, 3 of product 2, and 1 of product 3).

Starting URL: https://material.playwrightvn.com/

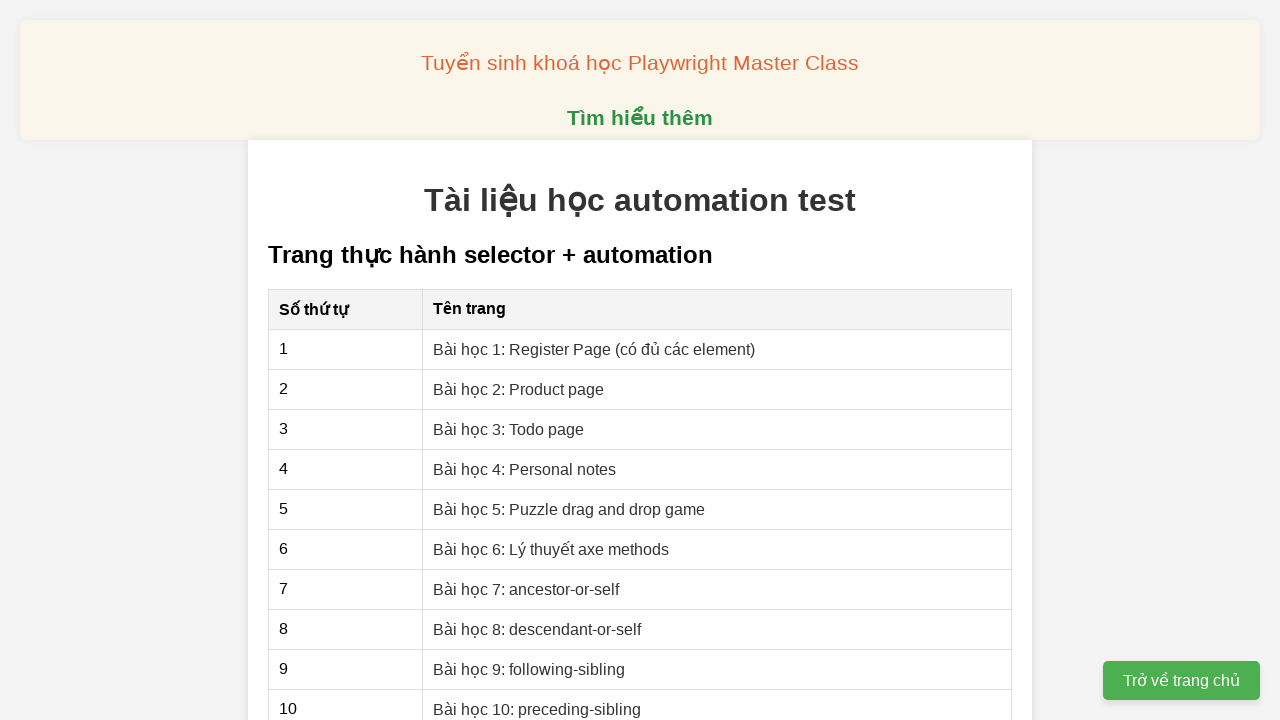

Clicked on product page link at (519, 389) on xpath=//a[@href='02-xpath-product-page.html']
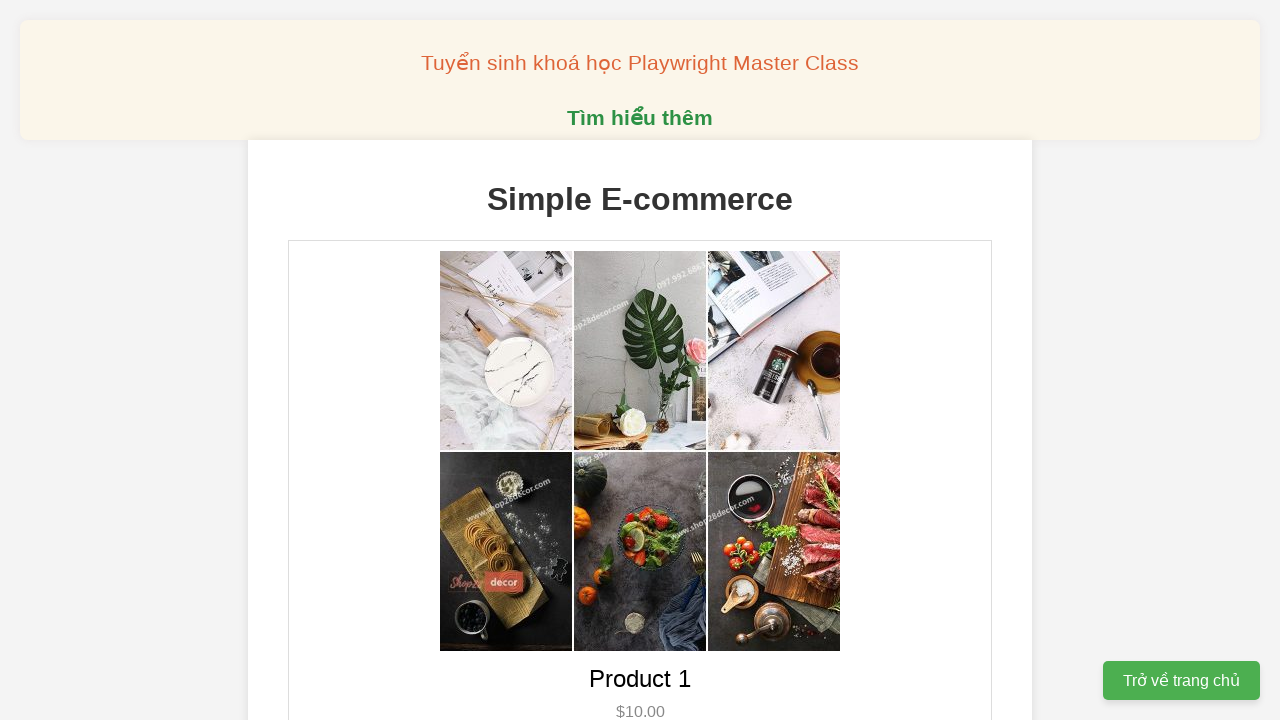

Added product 1 to cart (1st click) at (640, 360) on xpath=//button[@data-product-id='1']
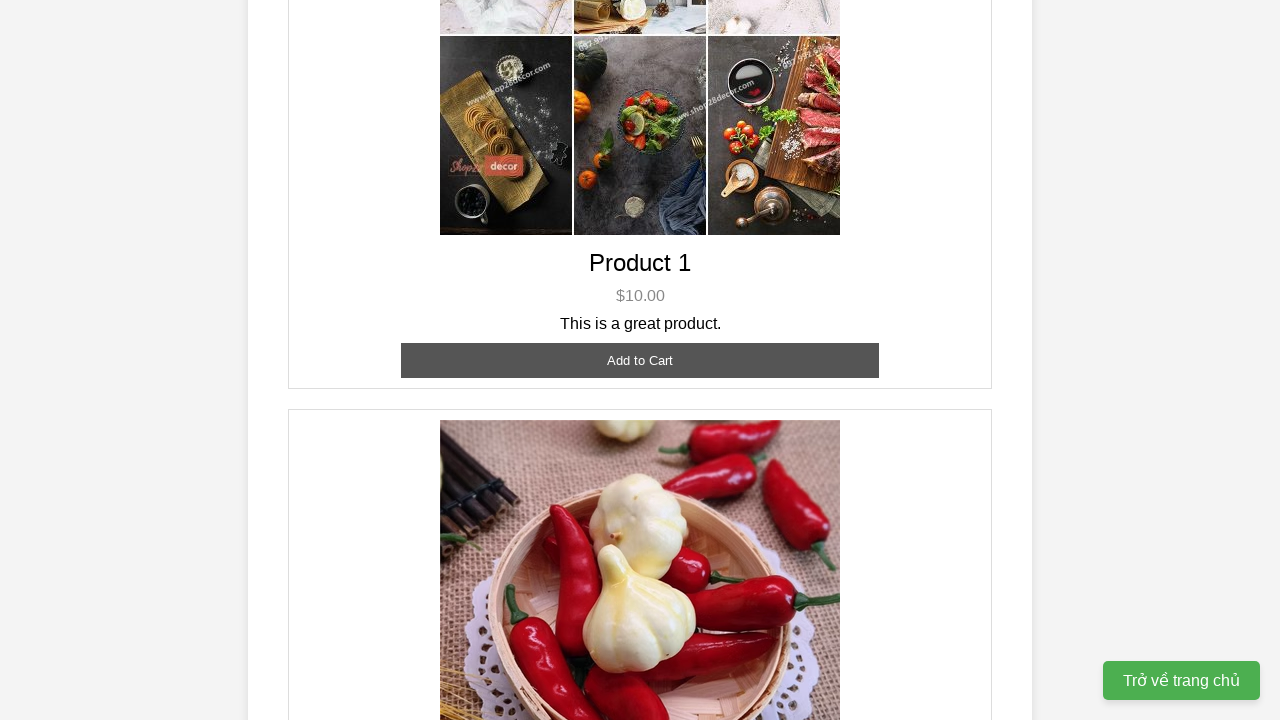

Added product 1 to cart (2nd click) - total quantity 2 at (640, 360) on xpath=//button[@data-product-id='1']
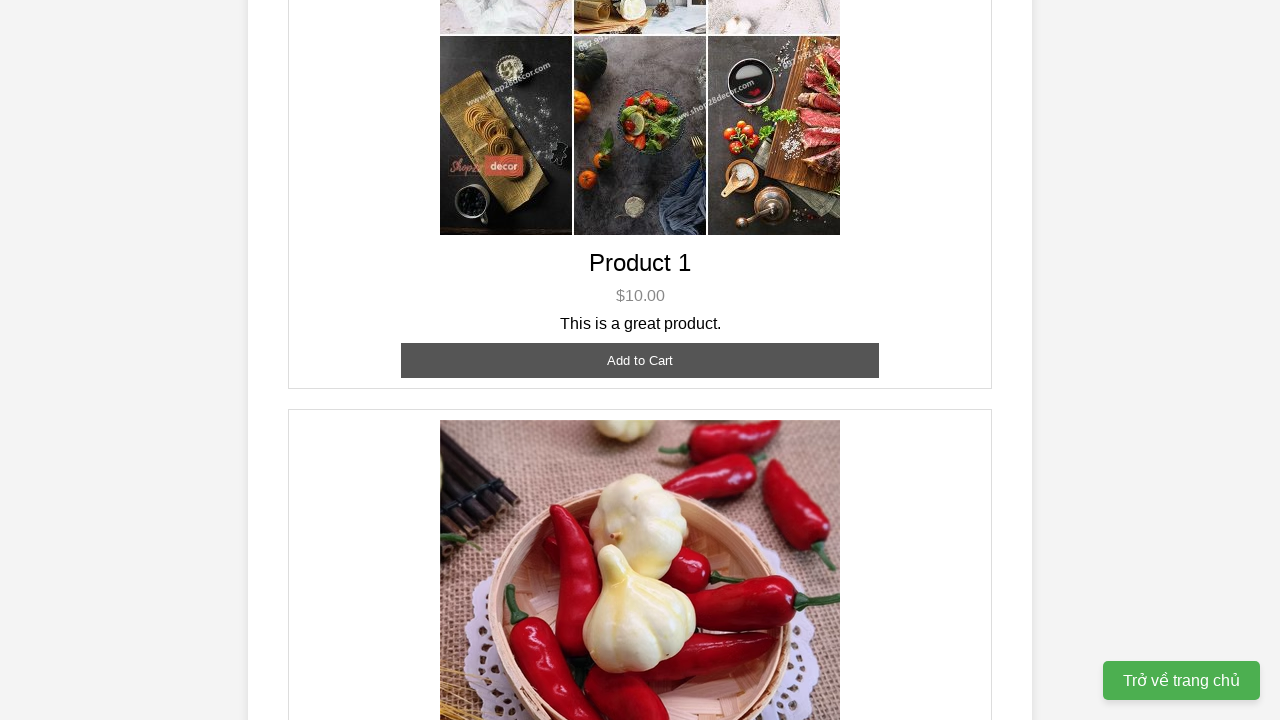

Added product 2 to cart (1st click) at (640, 360) on xpath=//button[@data-product-id='2']
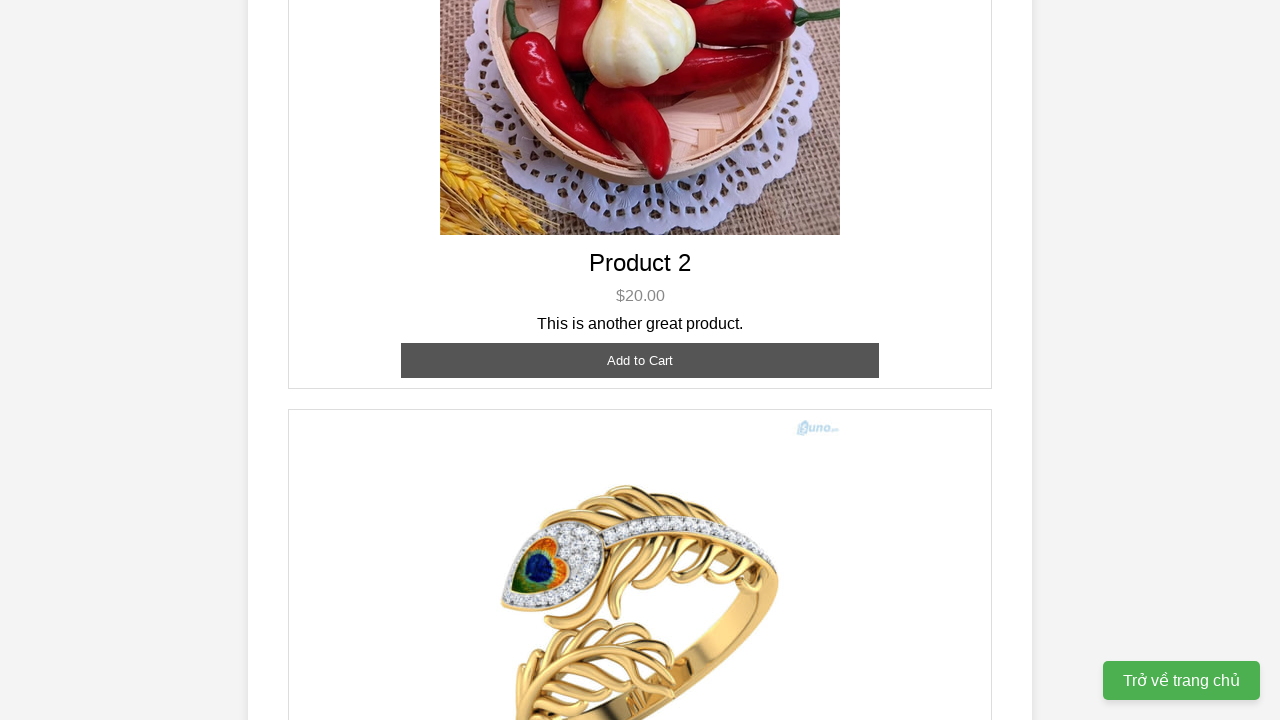

Added product 2 to cart (2nd click) at (640, 360) on xpath=//button[@data-product-id='2']
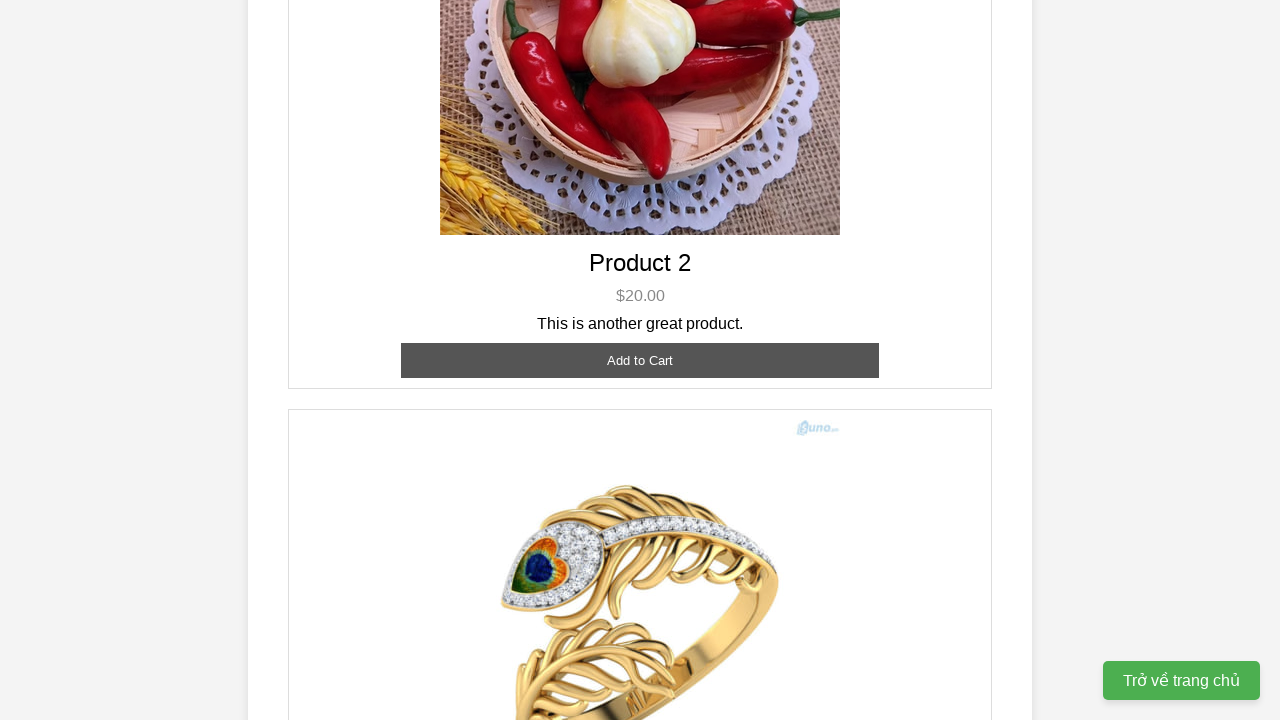

Added product 2 to cart (3rd click) - total quantity 3 at (640, 360) on xpath=//button[@data-product-id='2']
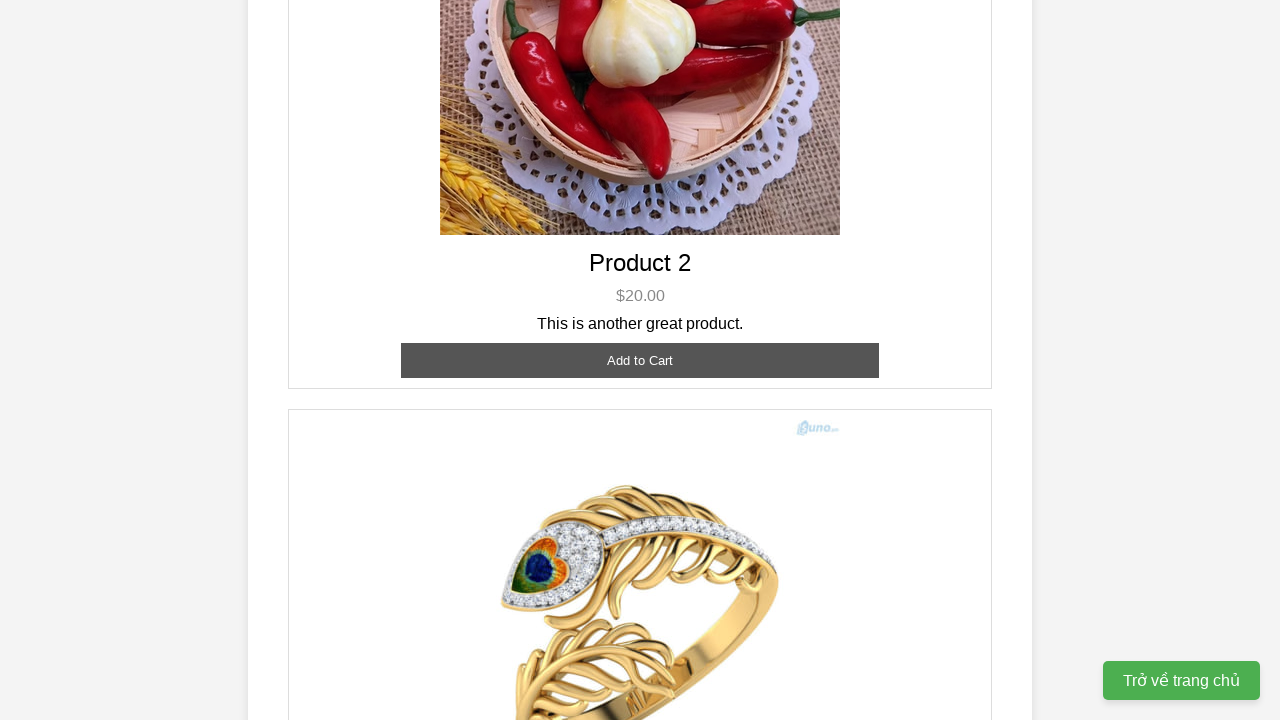

Added product 3 to cart - total quantity 1 at (640, 388) on xpath=//button[@data-product-id='3']
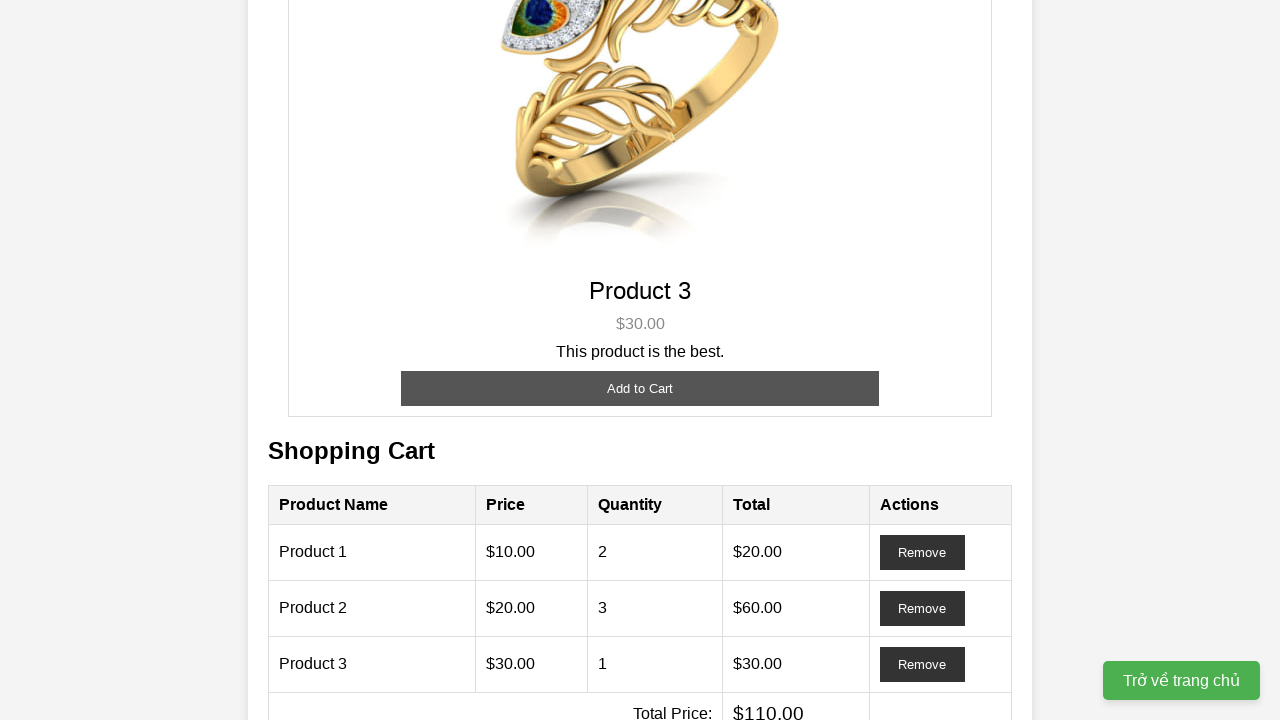

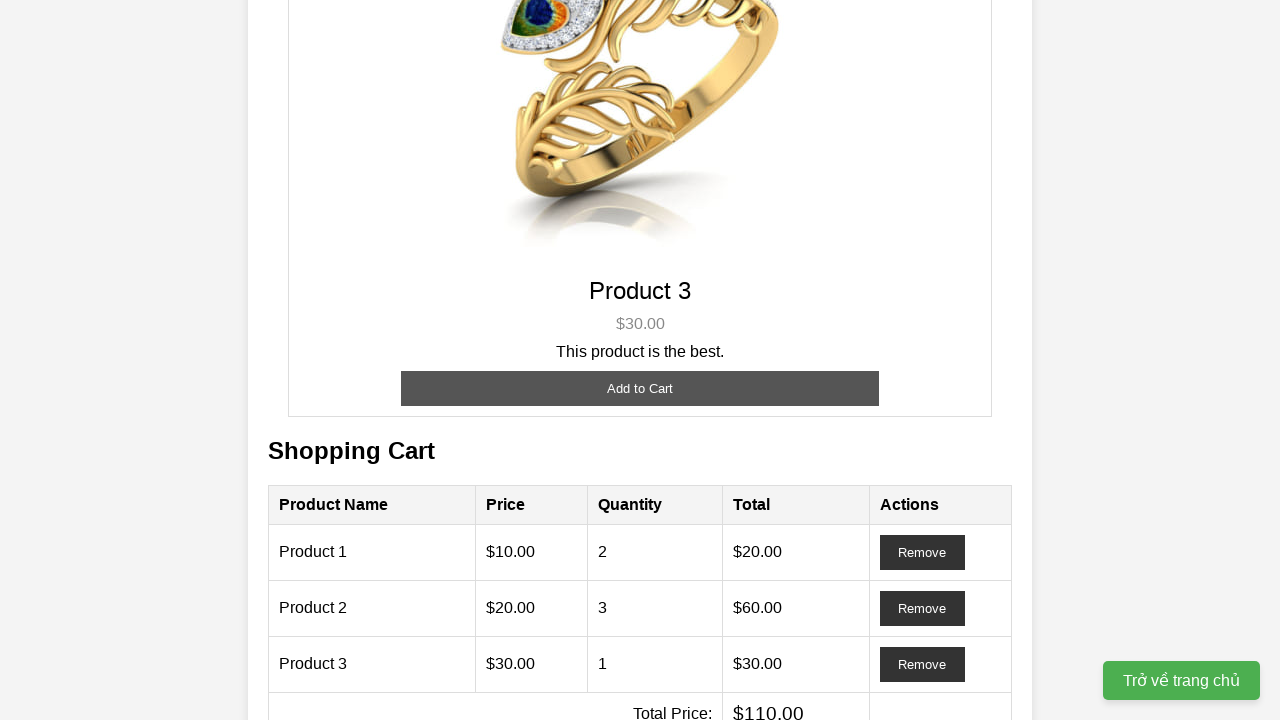